Tests browser window handling by clicking a link that opens a new window, switching to the child window, and verifying text content is present on the new page.

Starting URL: https://rahulshettyacademy.com/loginpagePractise/#

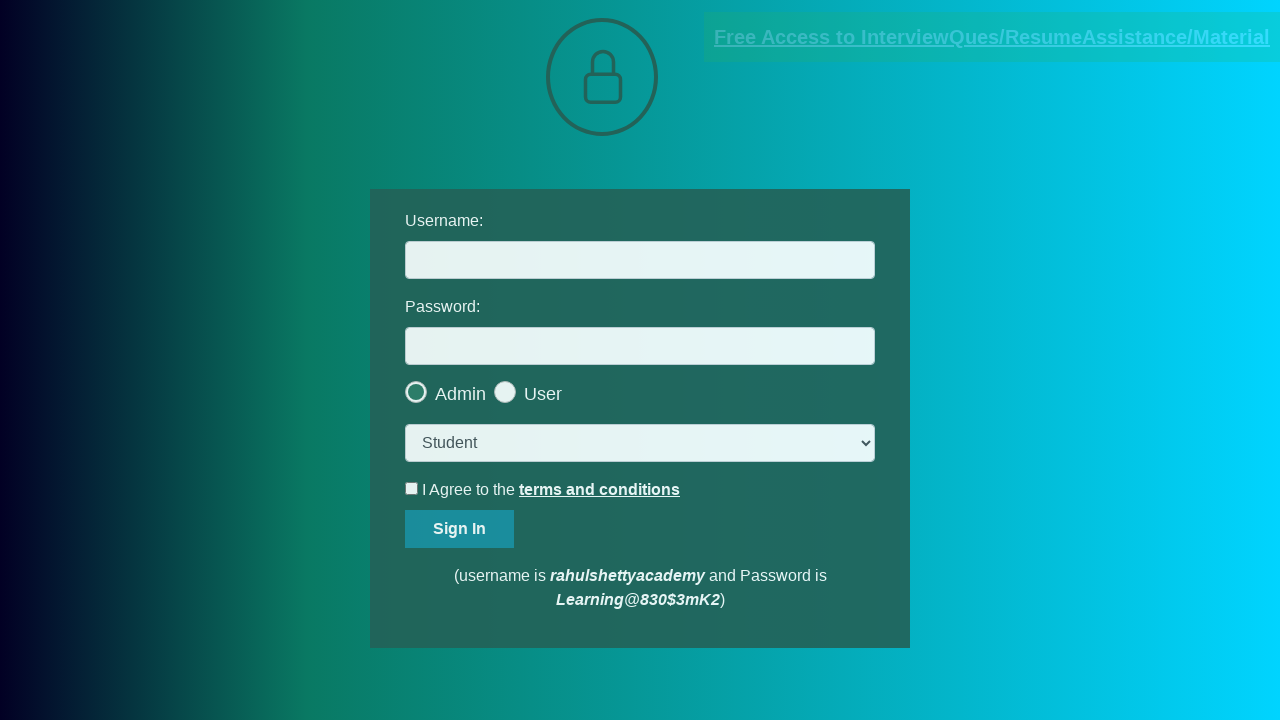

Clicked blinking text link to open new window at (992, 37) on .blinkingText
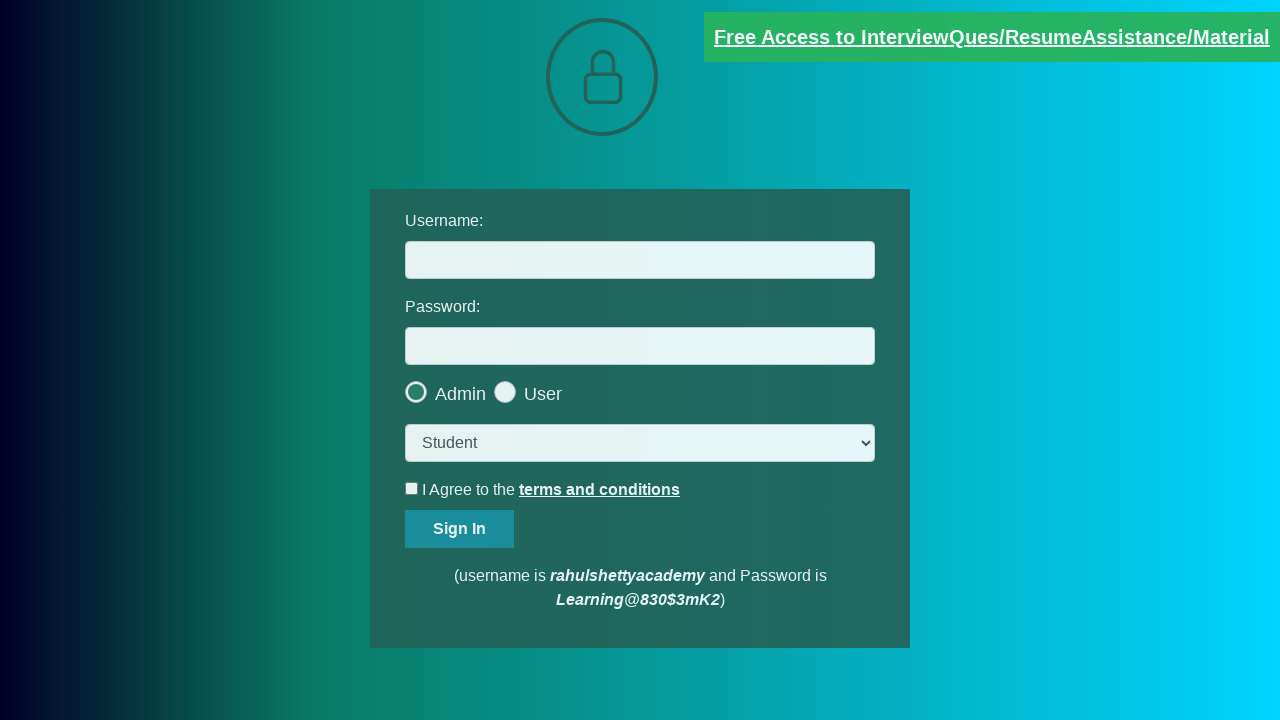

Captured new child window/page object
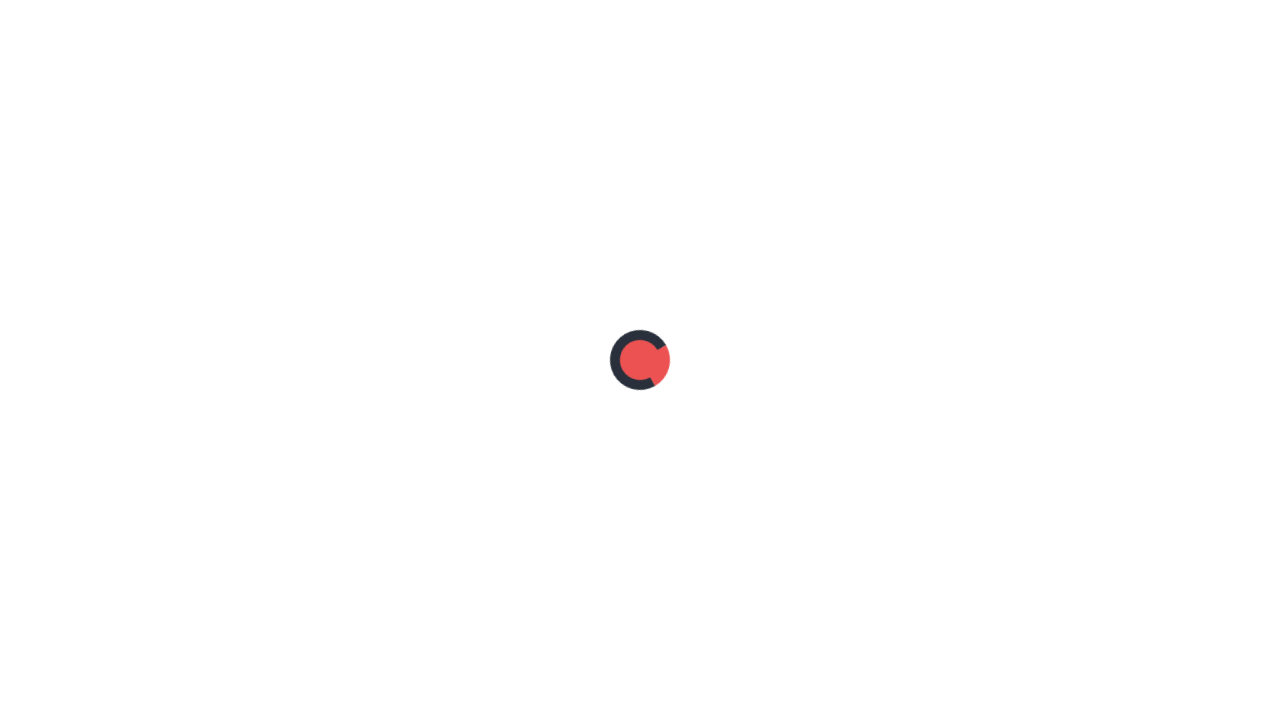

Waited for red paragraph element to load on child page
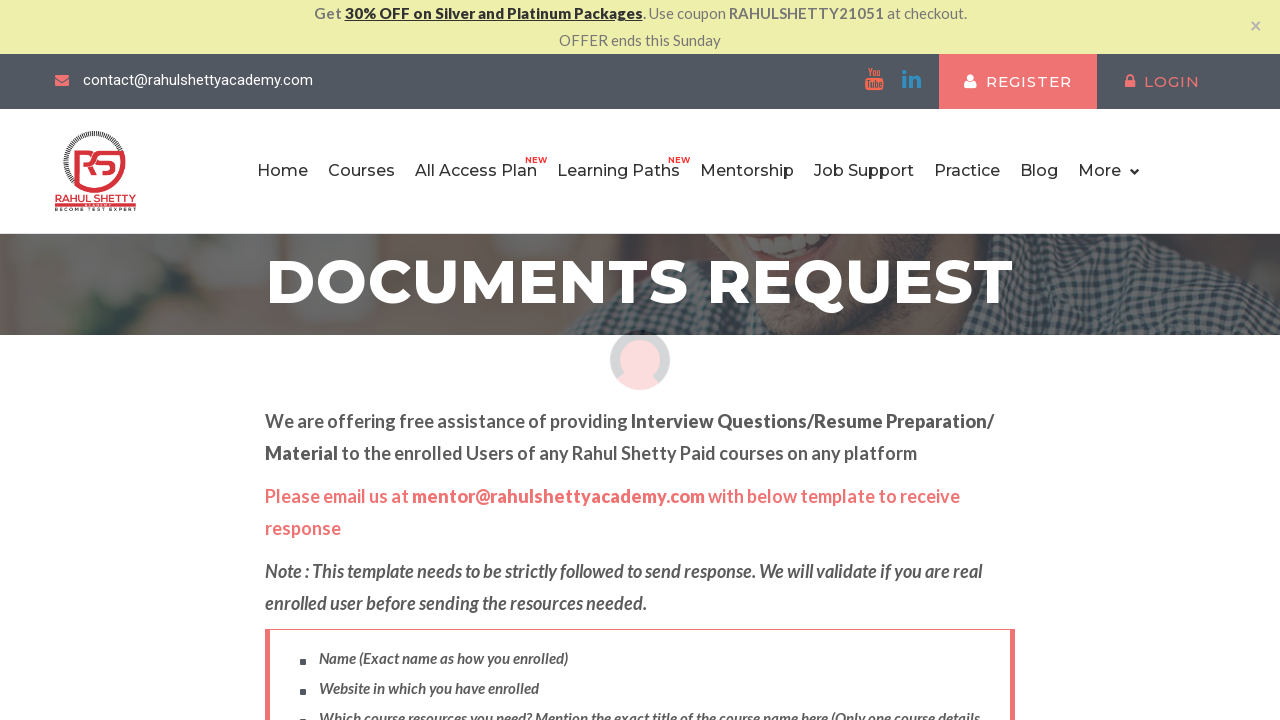

Verified red paragraph element is visible on child page
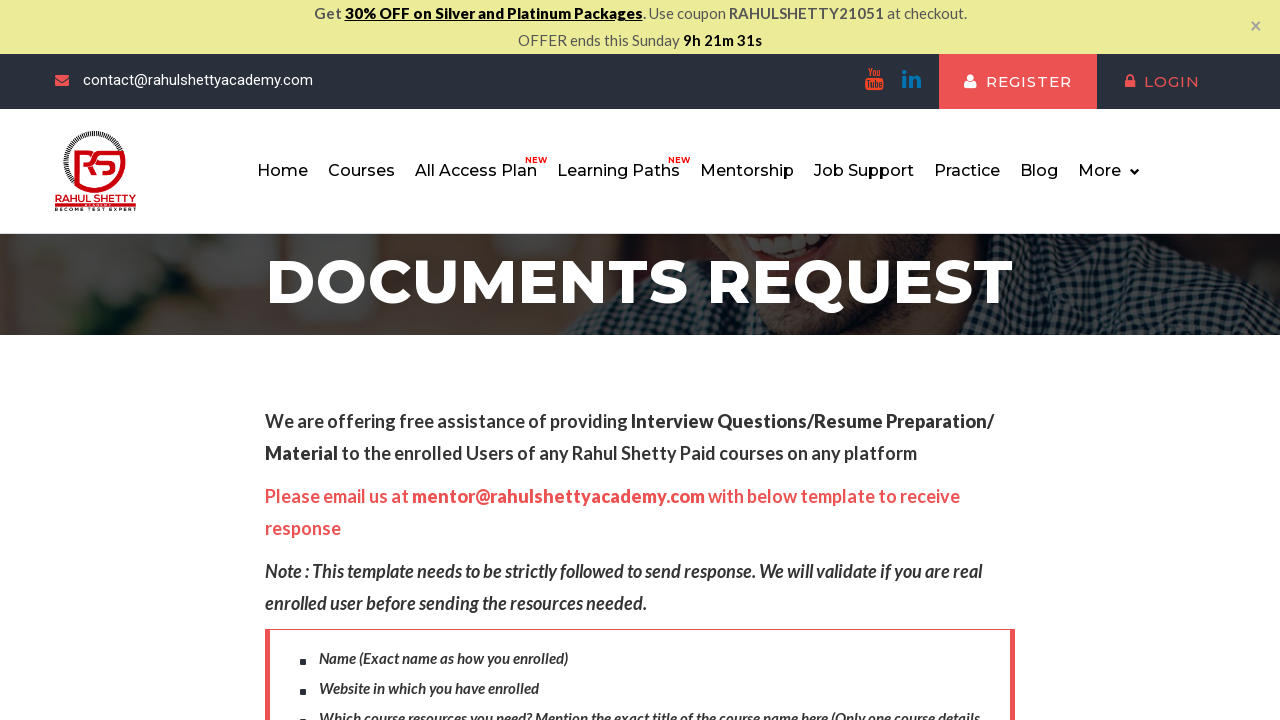

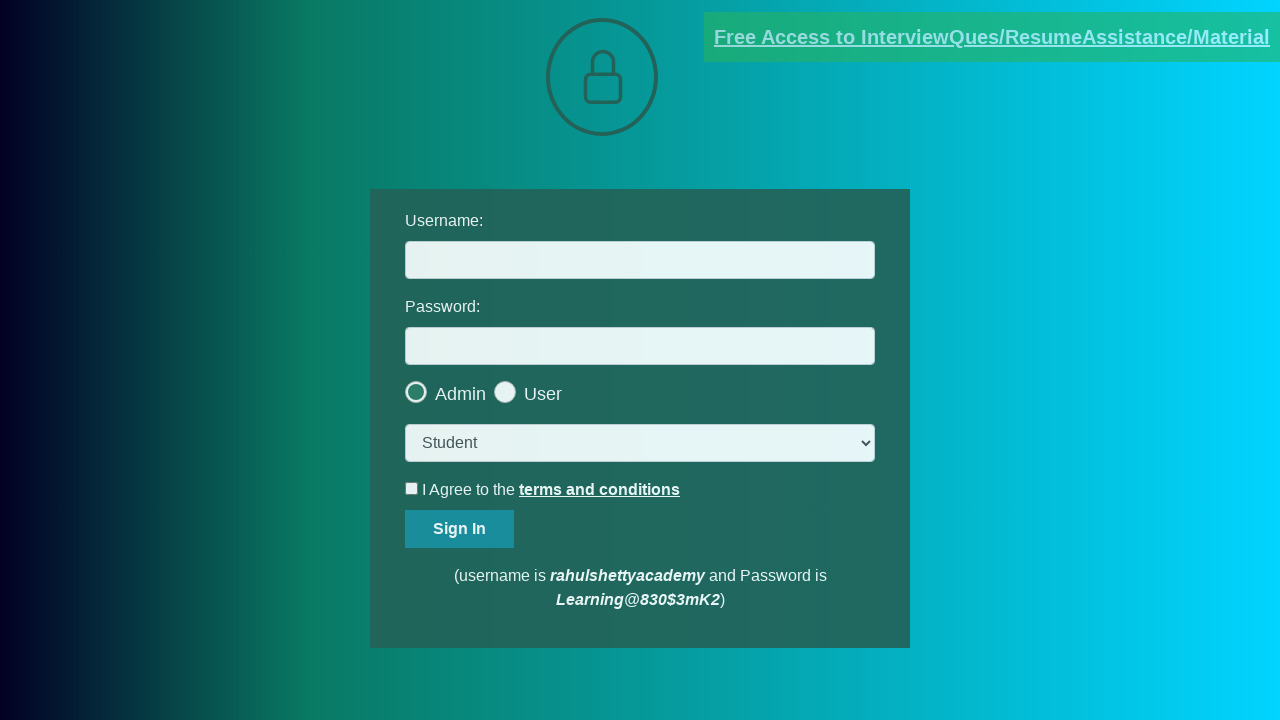